Tests form submission by entering a name in the first input field and clicking submit button

Starting URL: https://demoqa.com/text-box

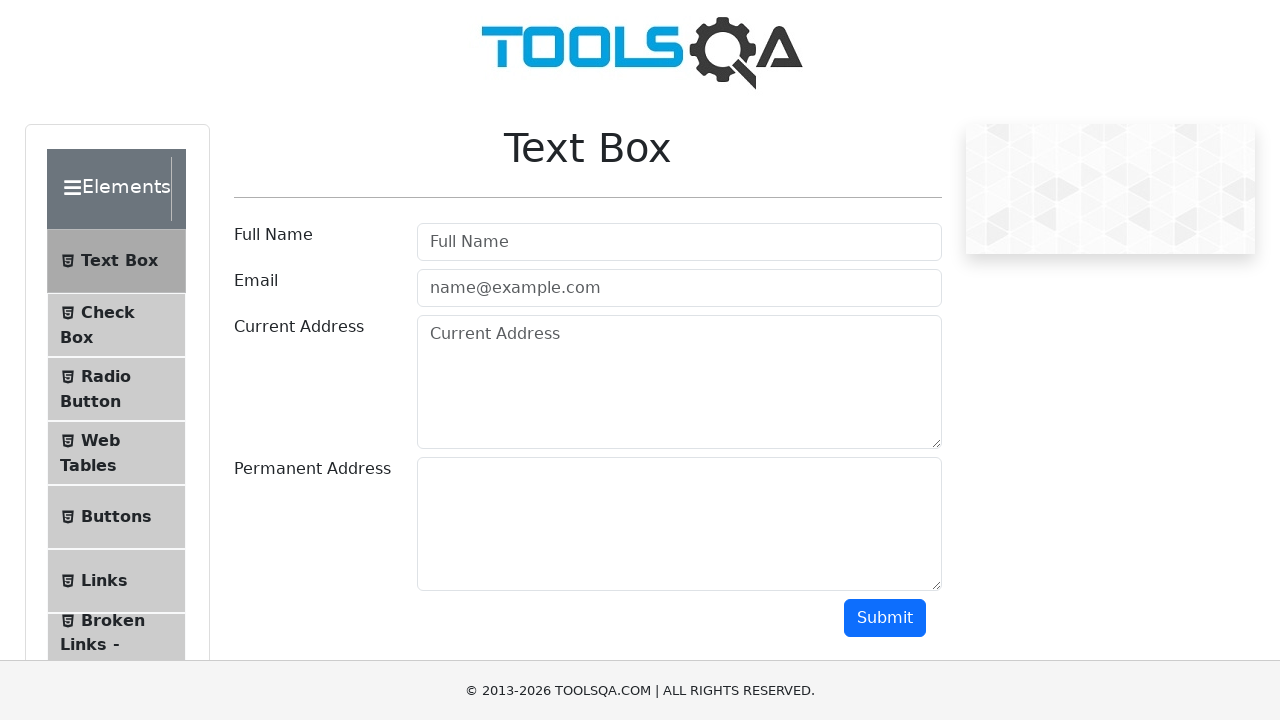

Filled the full name input field with 'John Doe' on input
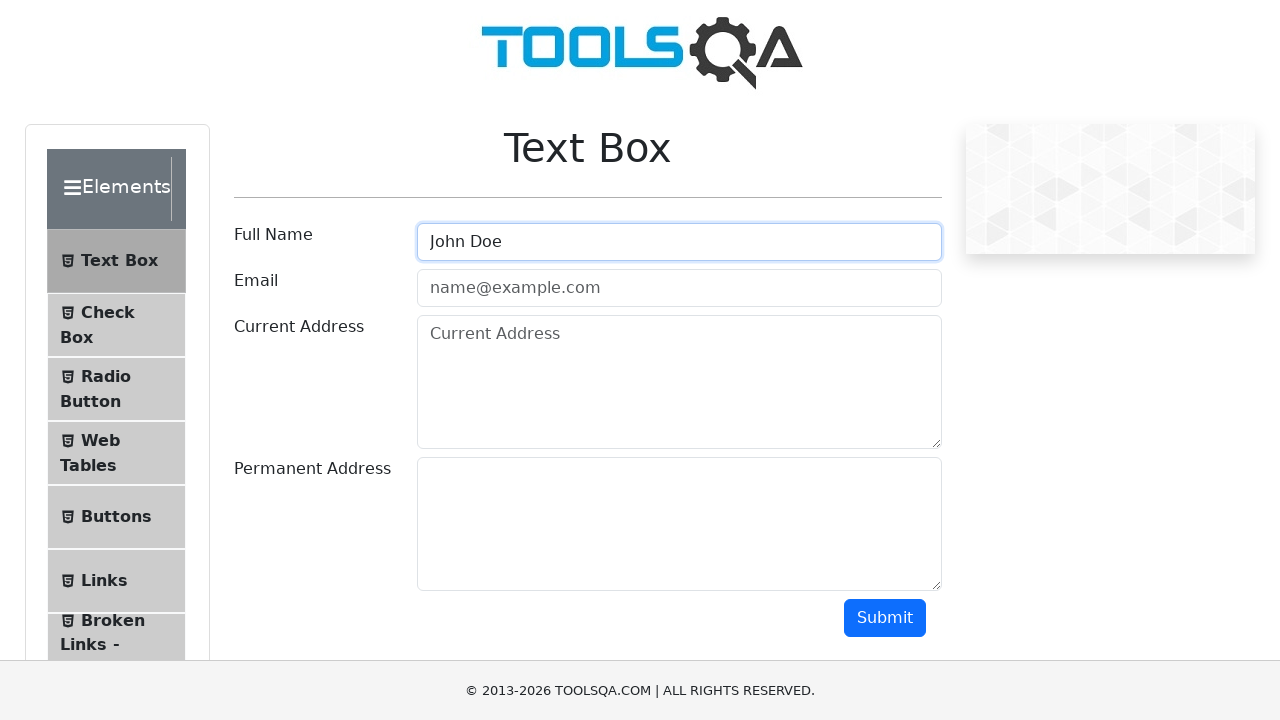

Clicked the submit button at (885, 618) on #submit
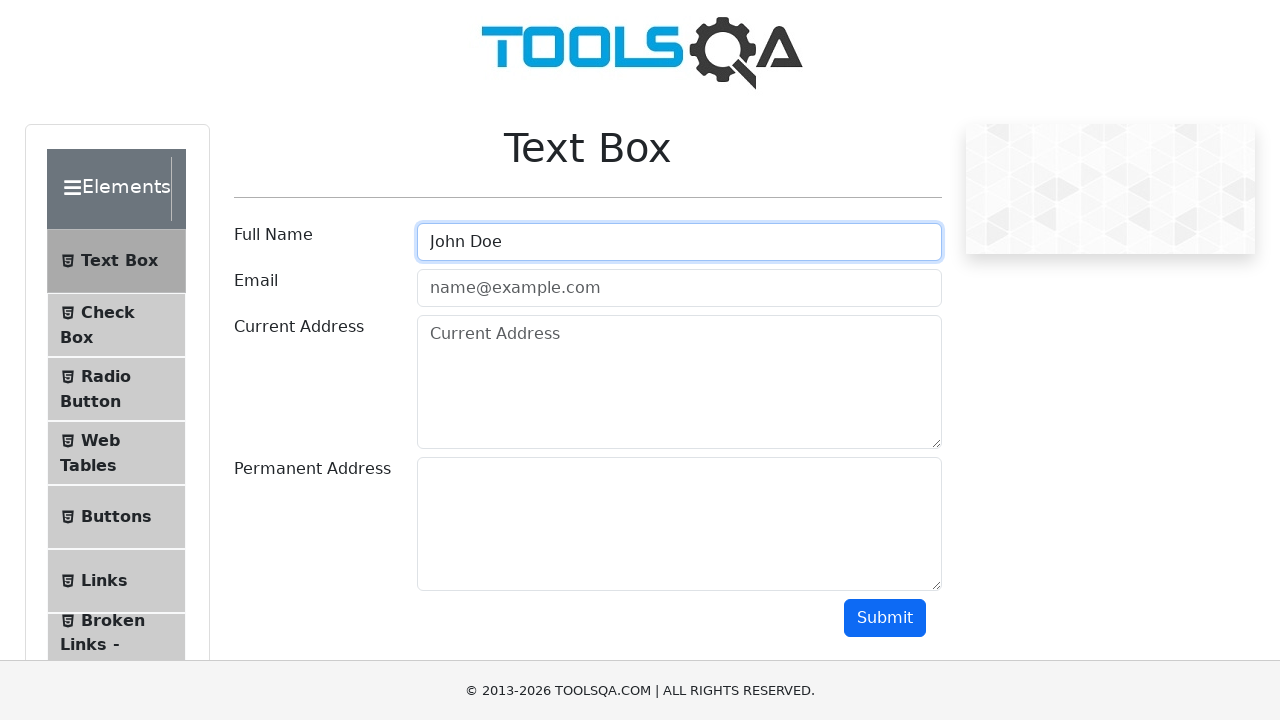

Form output displayed after submission
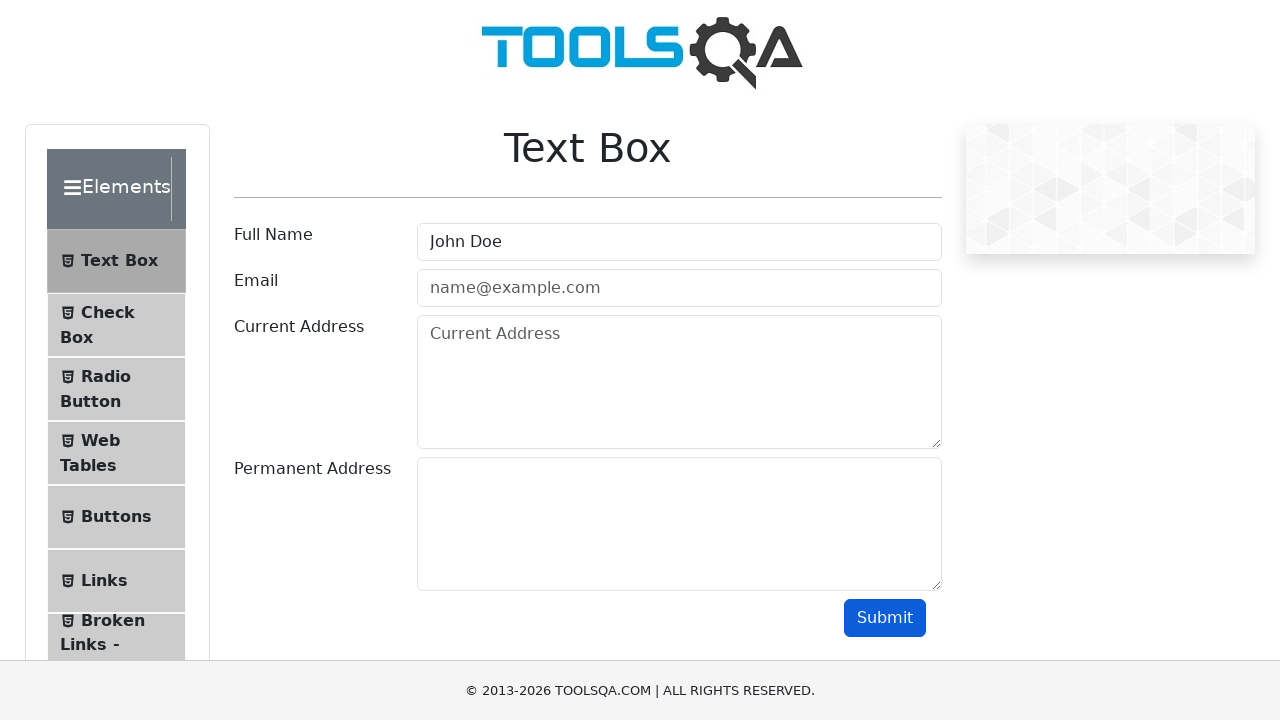

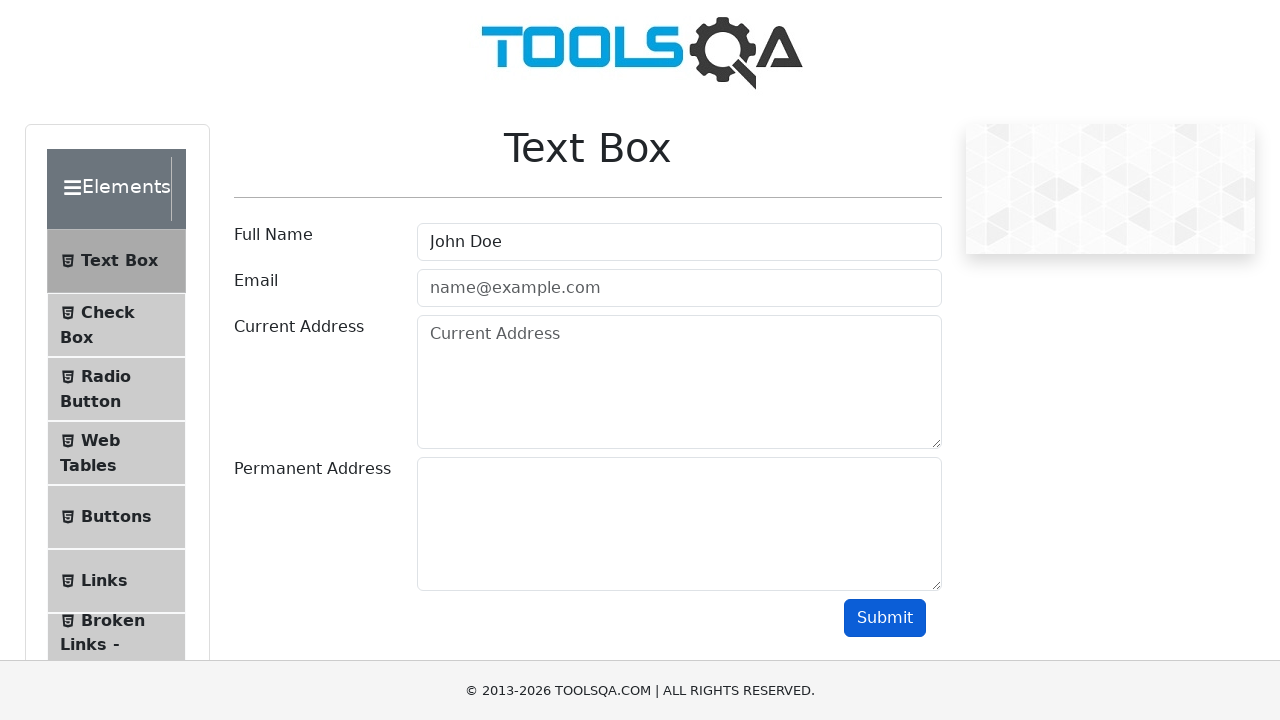